Navigates to Rahul Shetty Academy practice project page, retrieves and prints the page title and current URL

Starting URL: https://rahulshettyacademy.com/#/practice-project

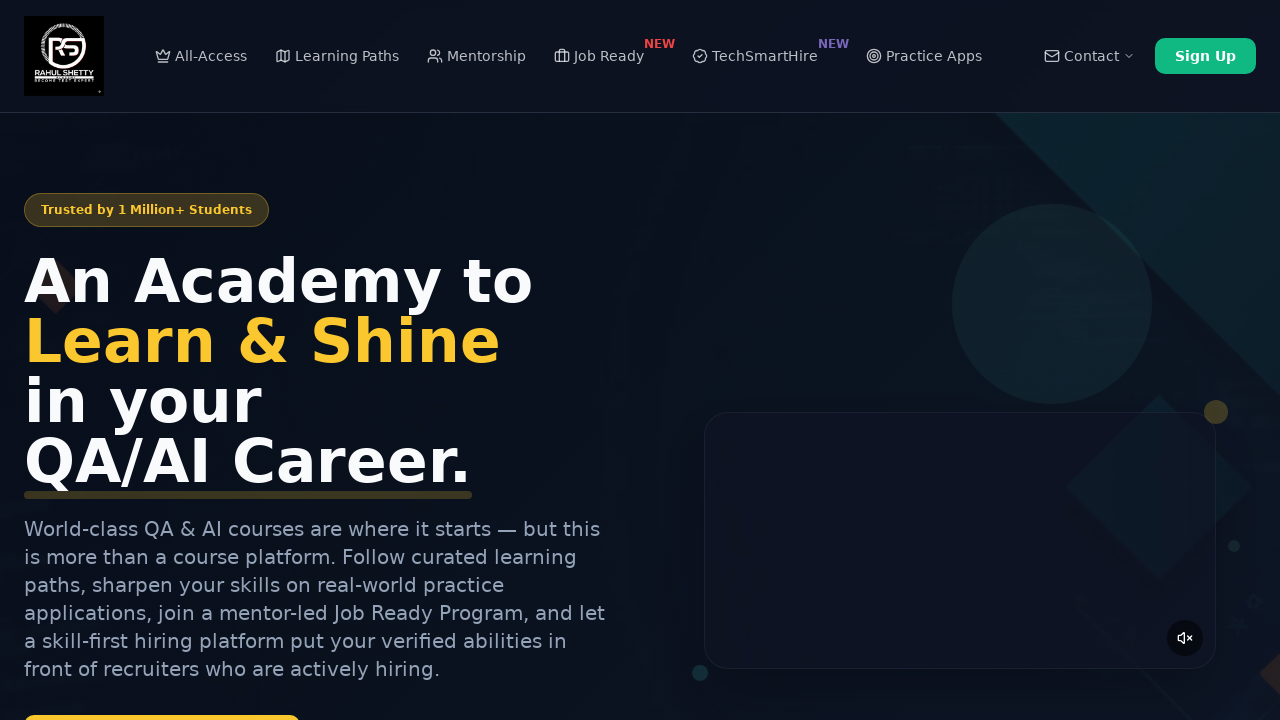

Retrieved page title
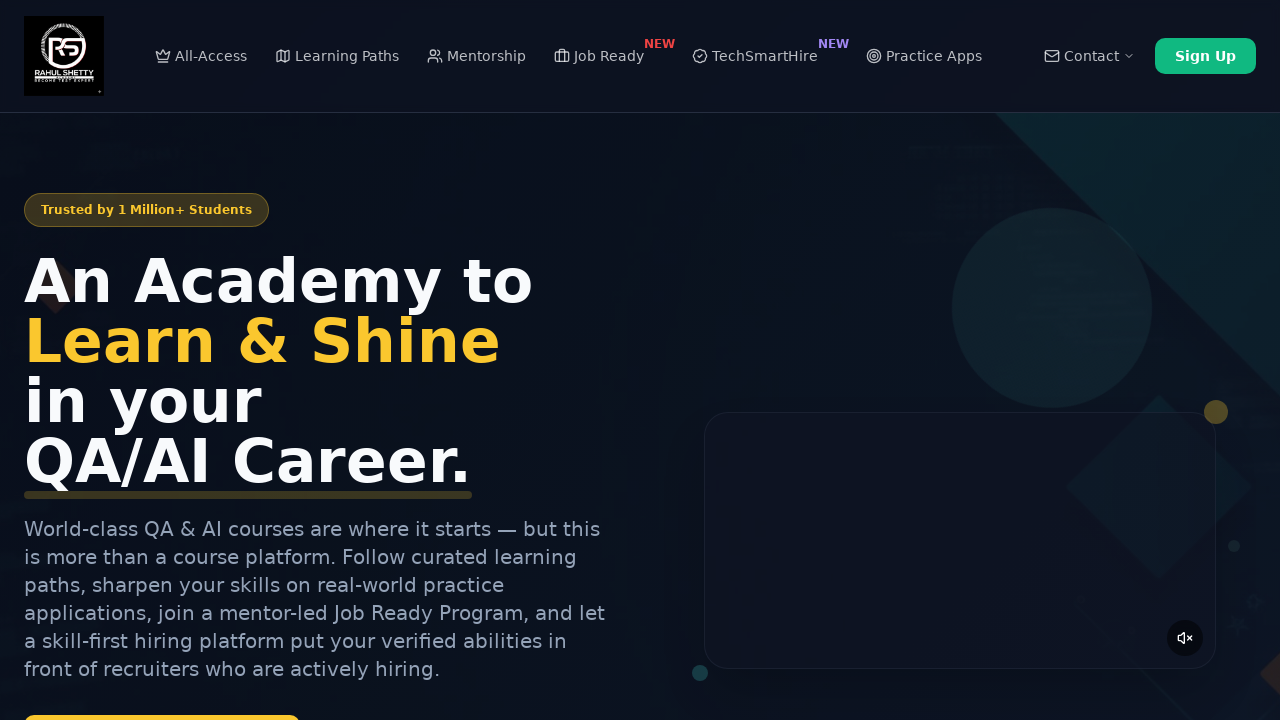

Retrieved current URL
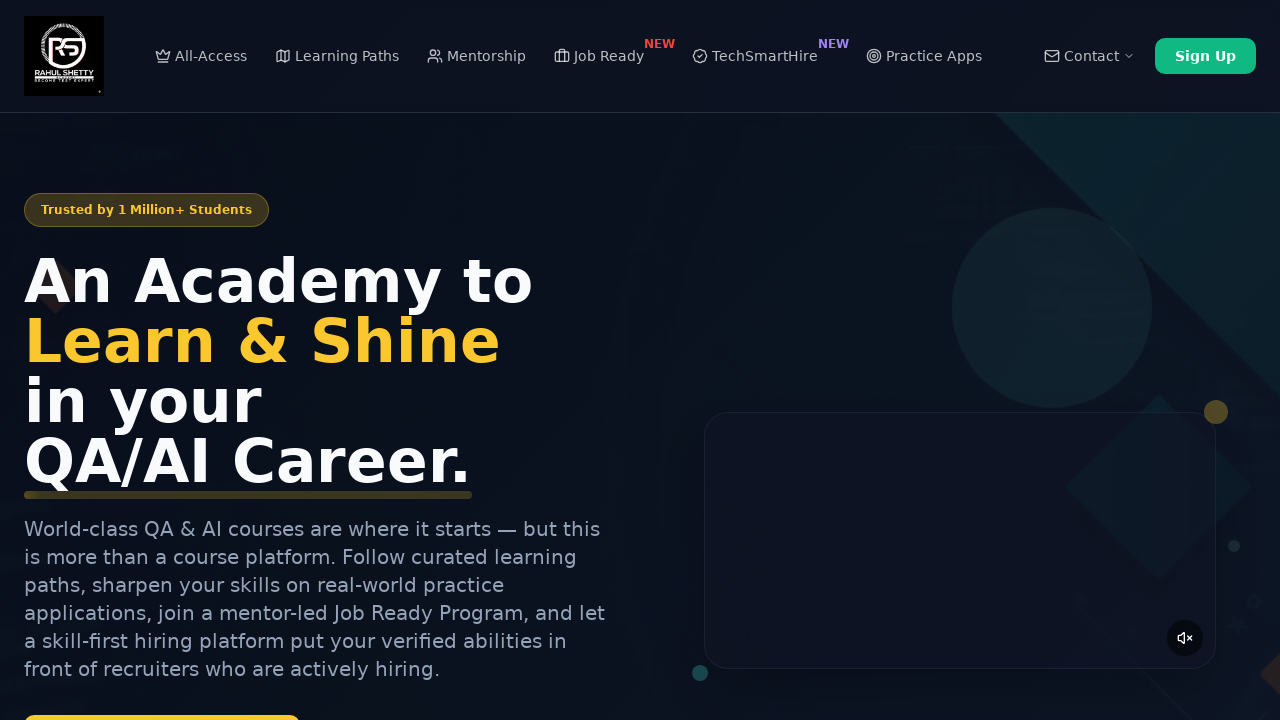

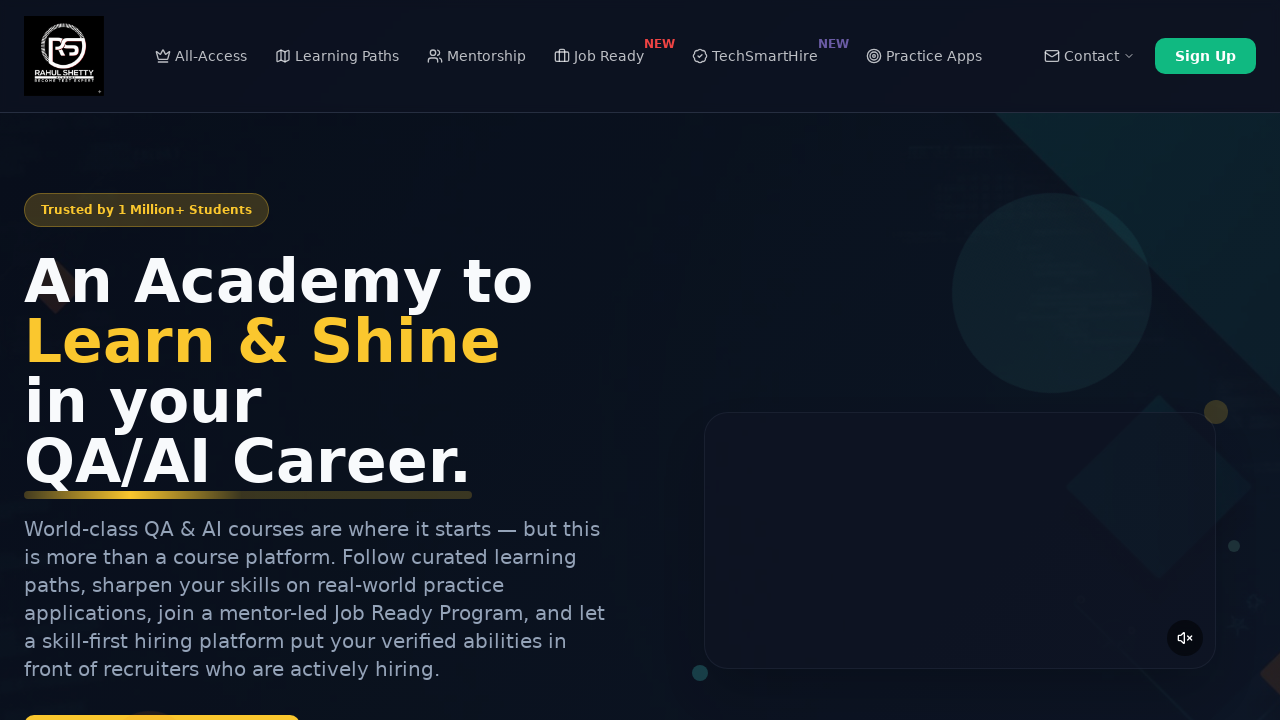